Tests that clicking the search button without entering any query keeps the user on the home page

Starting URL: https://ticketbox.vn/

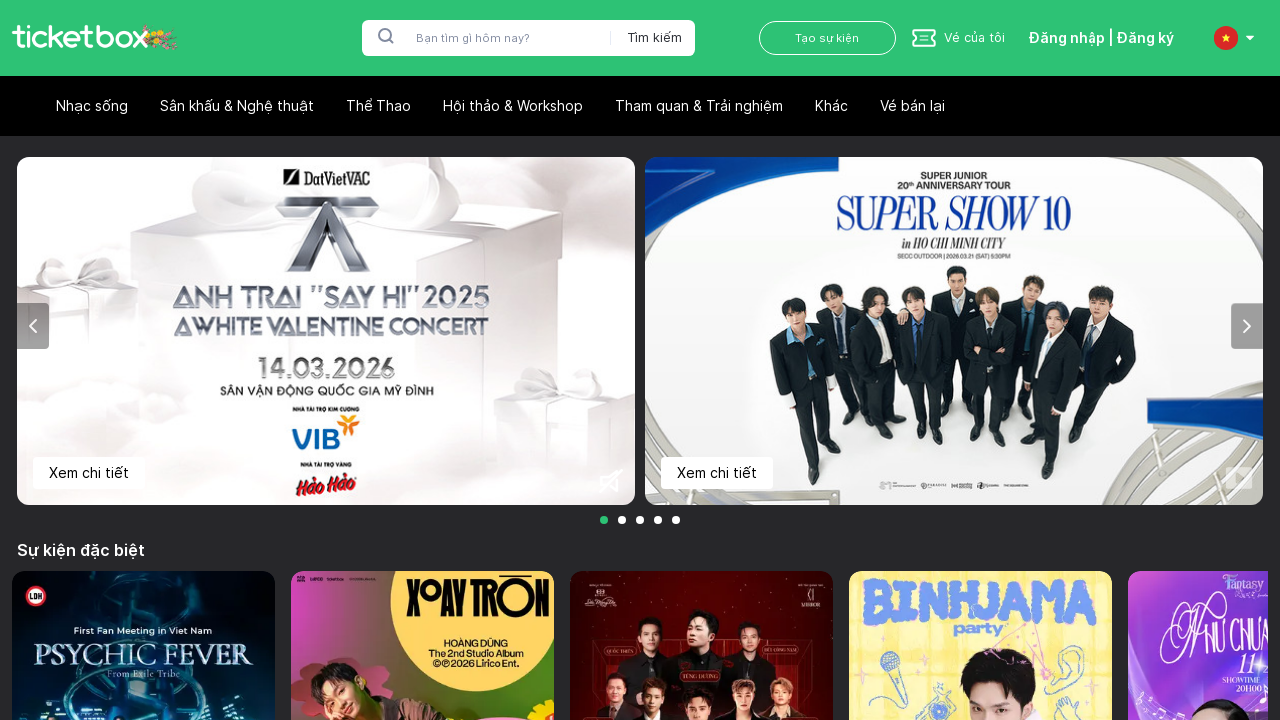

Clicked search button without entering any query at (646, 38) on button:right-of(#search-input)
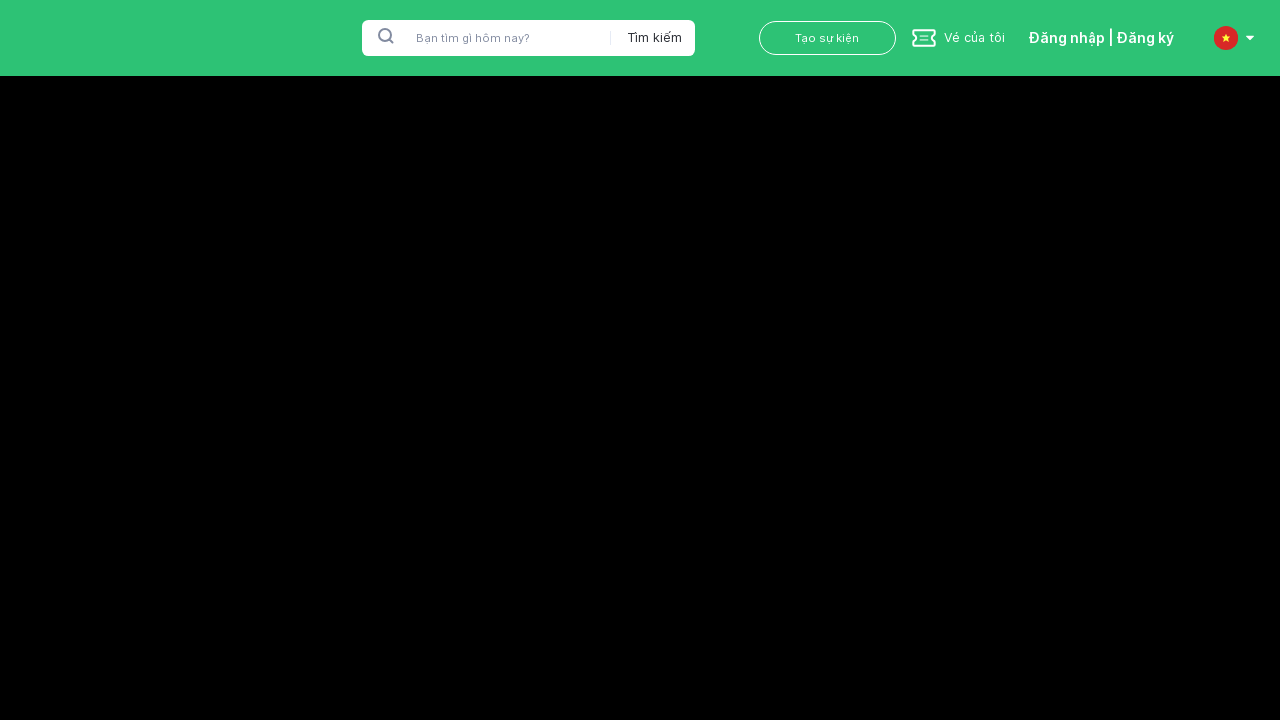

Waited 2 seconds to verify page behavior with empty search
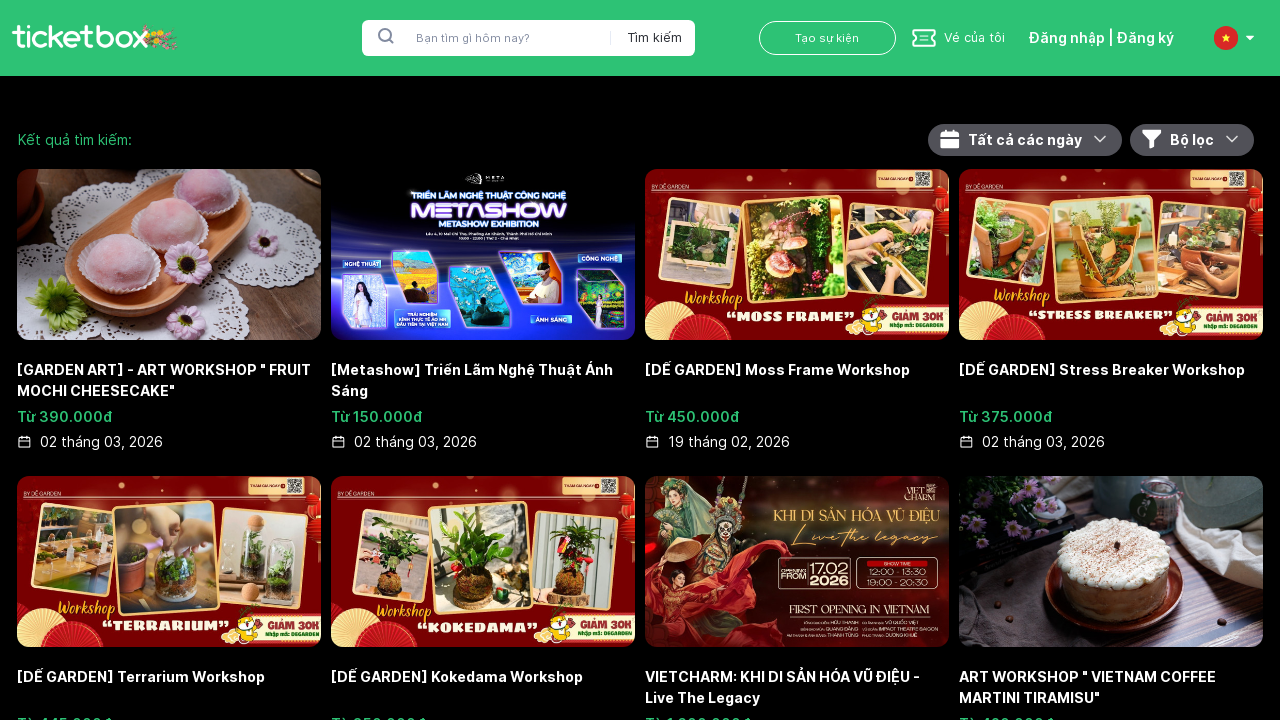

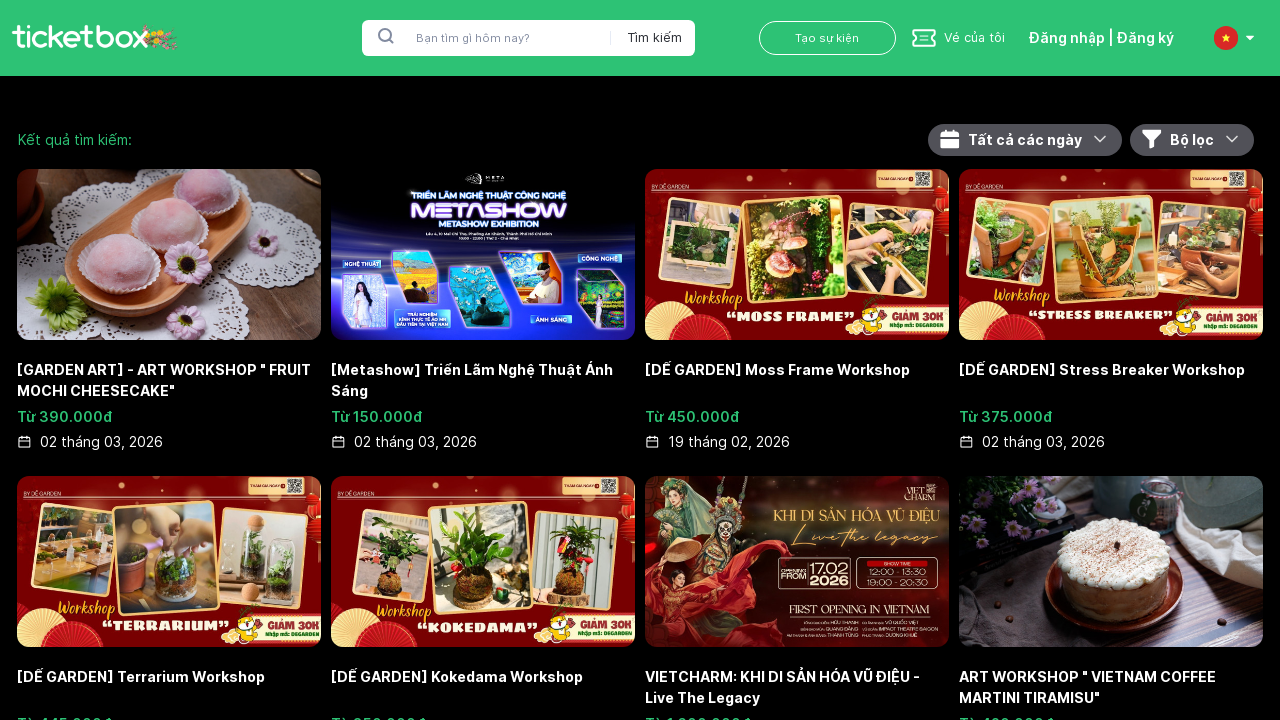